Tests static dropdown functionality by selecting options using different methods - first by index and then by visible text

Starting URL: https://rahulshettyacademy.com/angularpractice

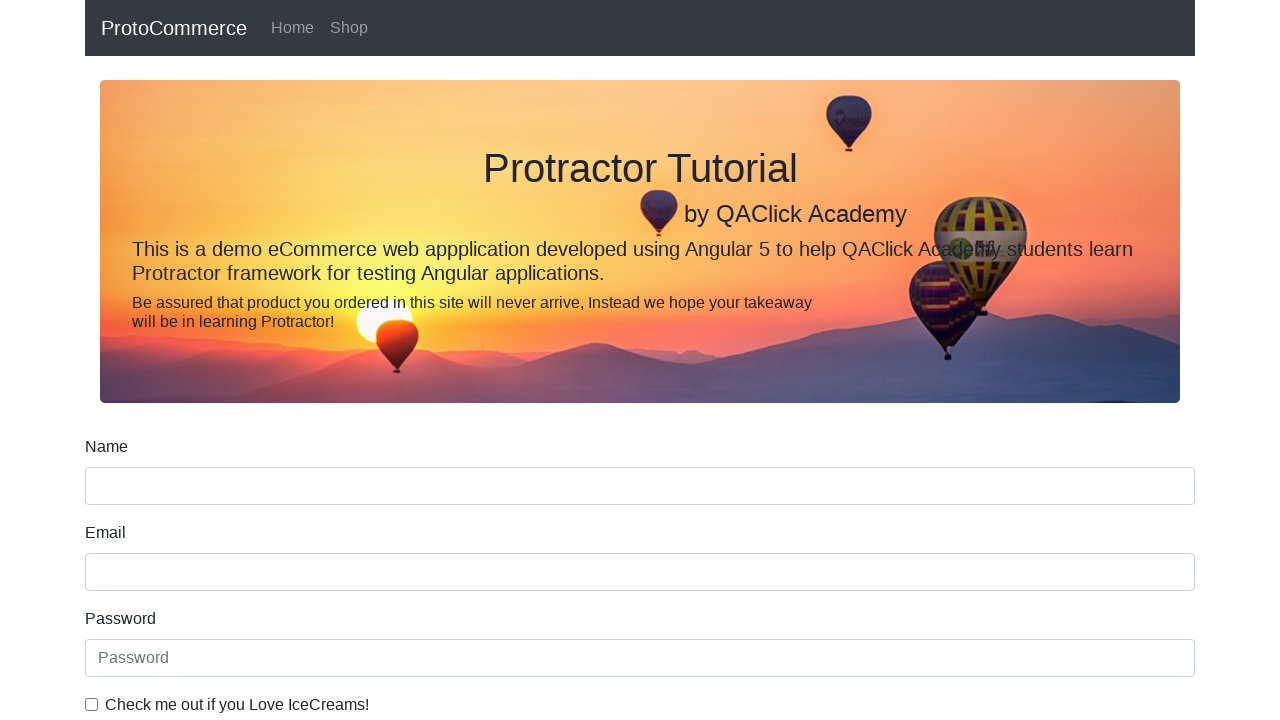

Navigated to Angular practice page
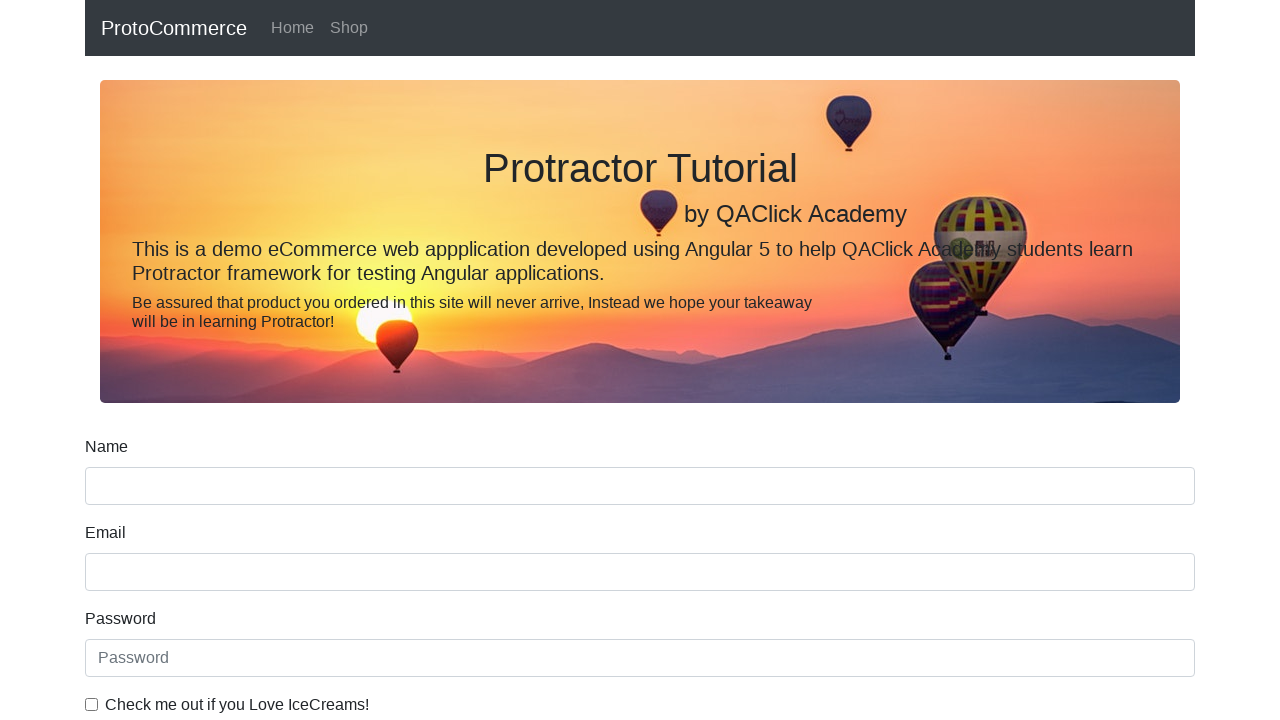

Selected dropdown option by index 1 (second option) on #exampleFormControlSelect1
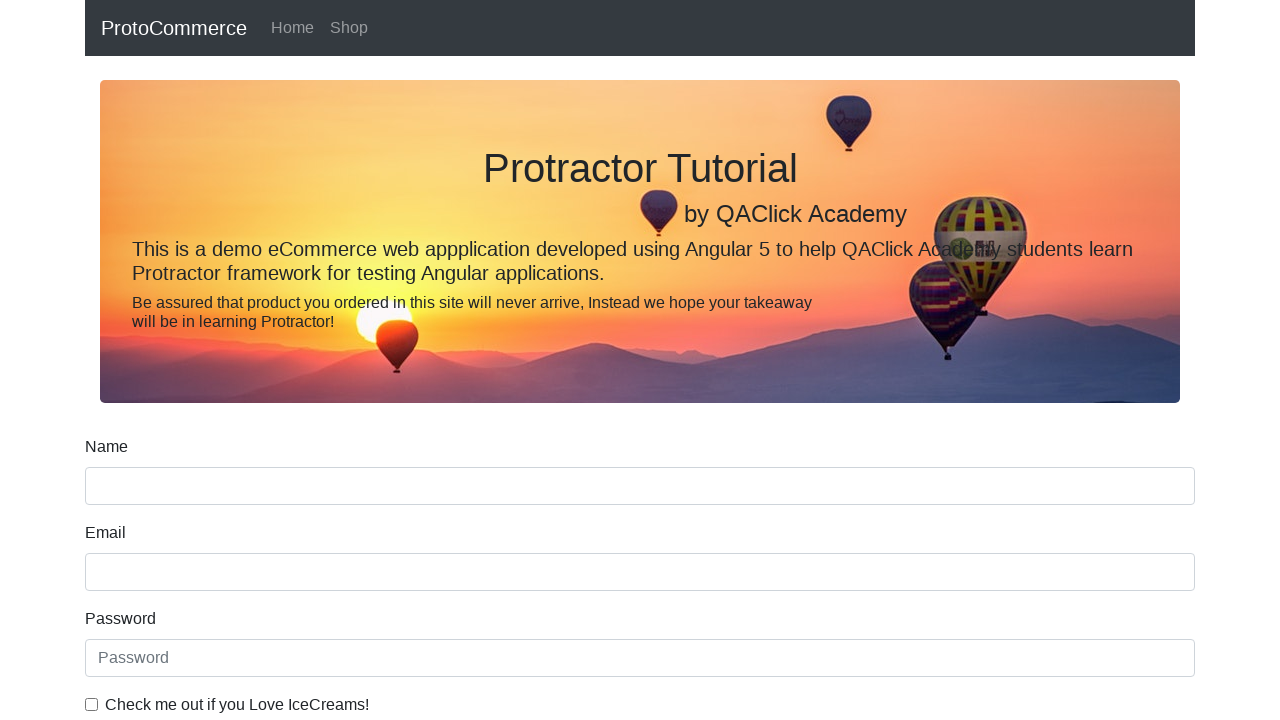

Waited 1 second to observe dropdown change
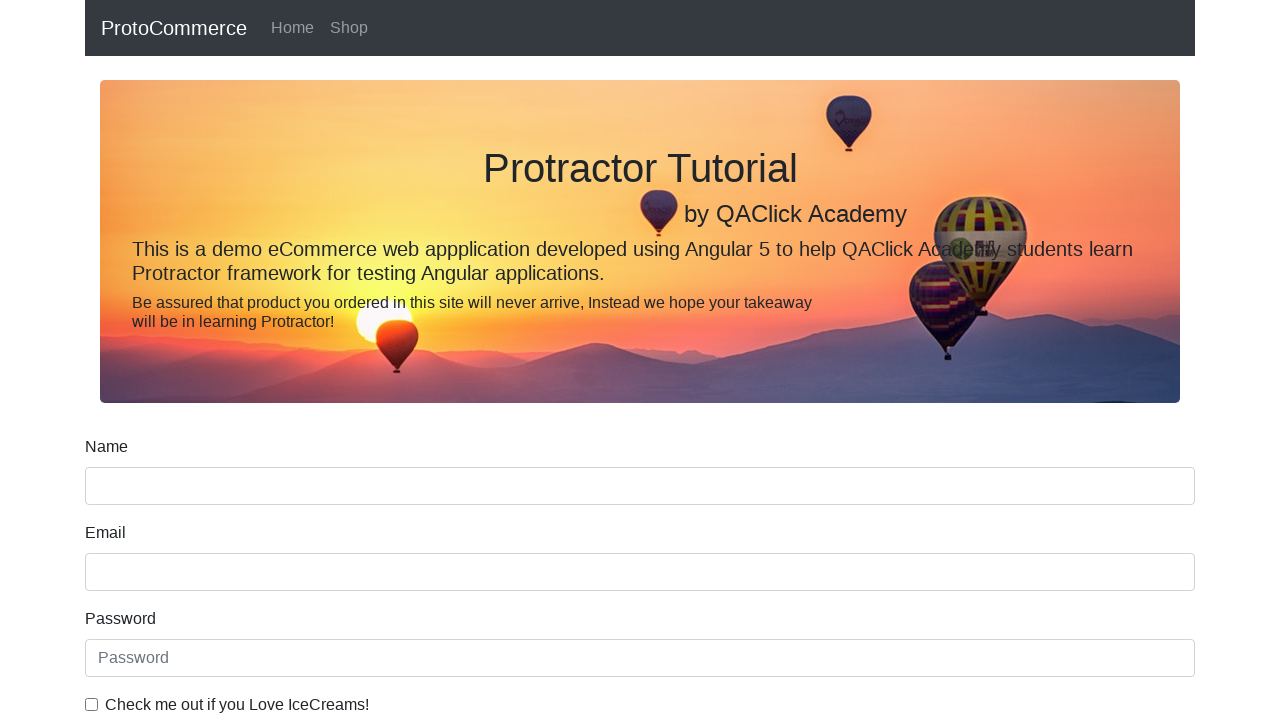

Selected dropdown option by visible text 'Male' on #exampleFormControlSelect1
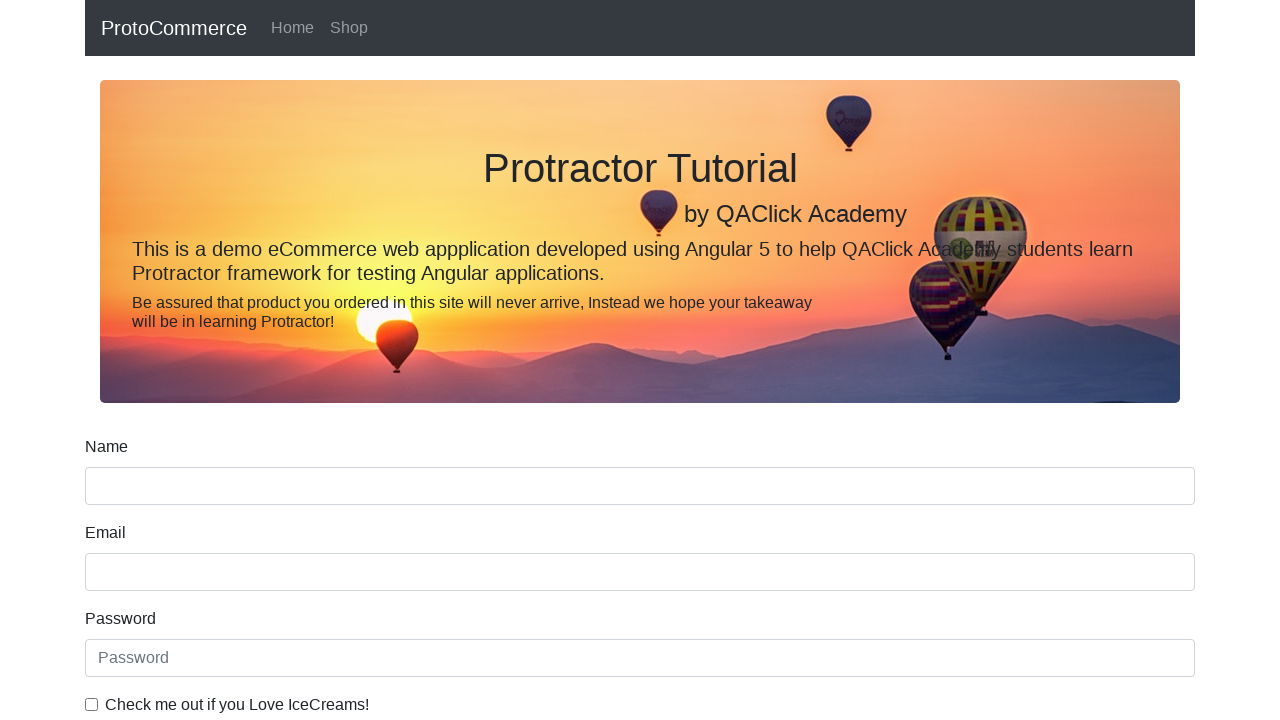

Waited 1 second to observe dropdown change
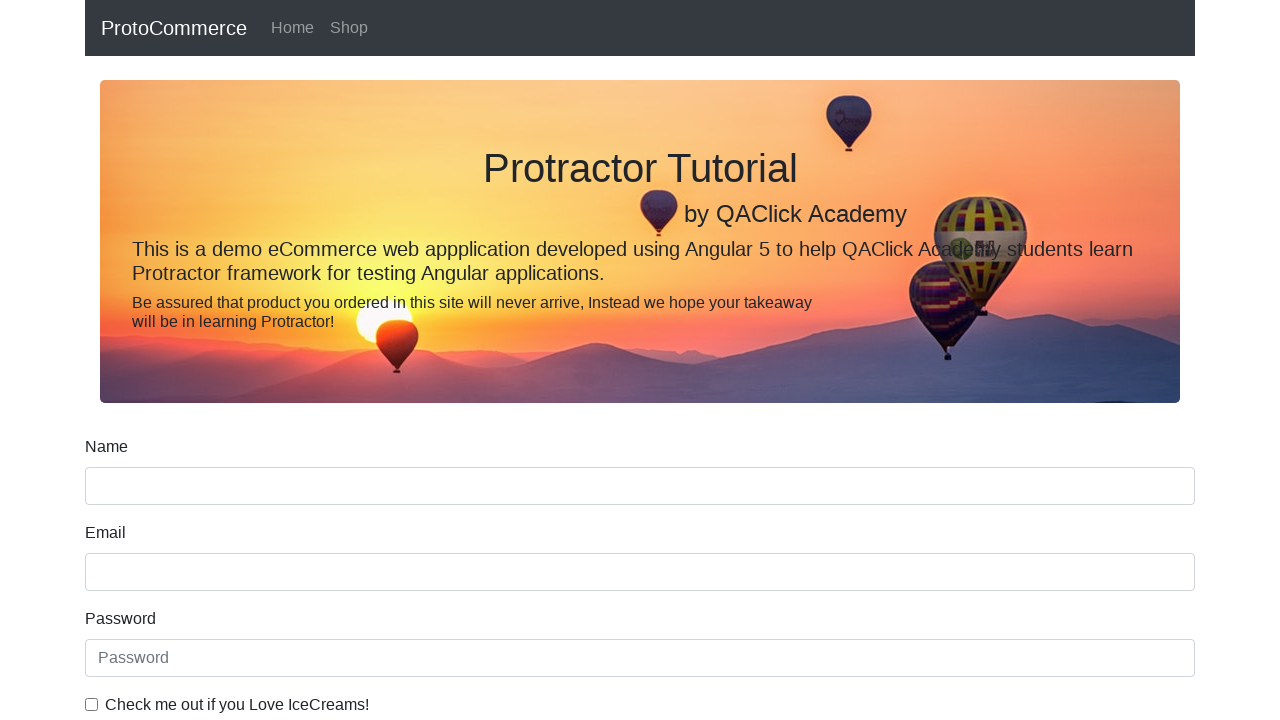

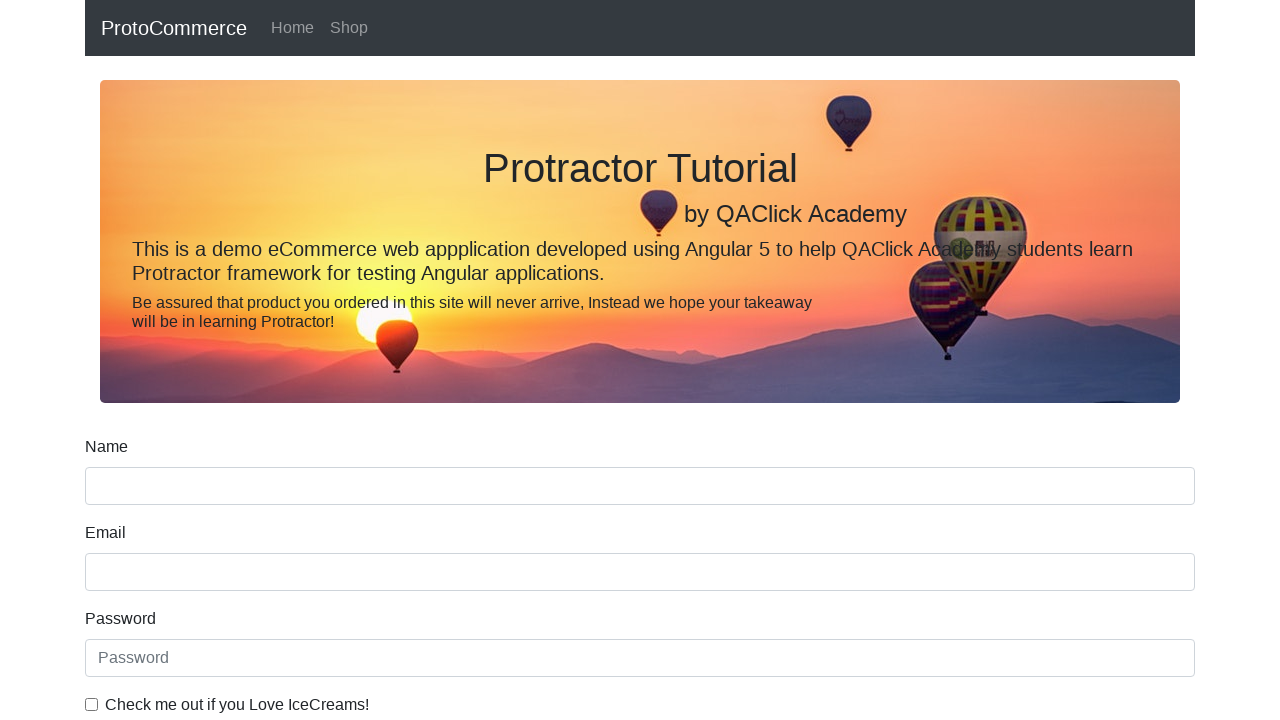